Verifies that clicking on a table column header sorts the data correctly by comparing the original list with a programmatically sorted version

Starting URL: https://rahulshettyacademy.com/seleniumPractise/#/offers

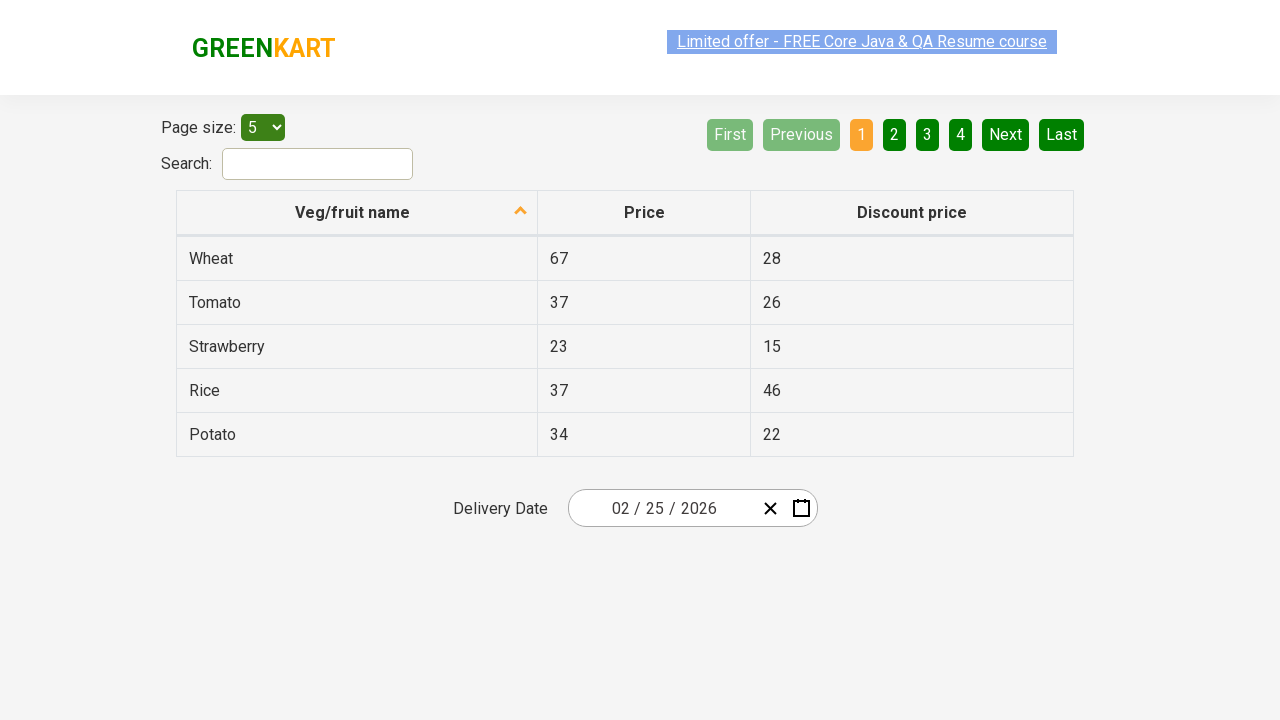

Selected '20' items per page from dropdown menu on #page-menu
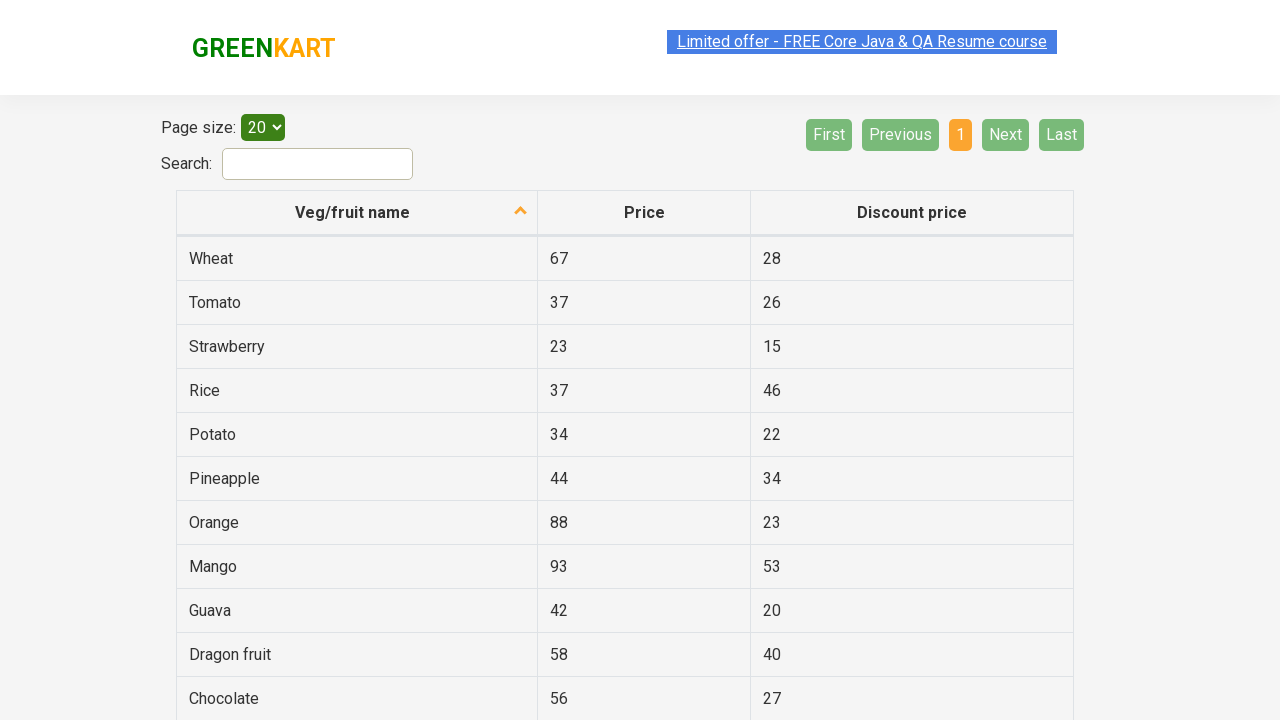

Clicked on first column header to trigger sorting at (357, 213) on xpath=//tr/th[1]
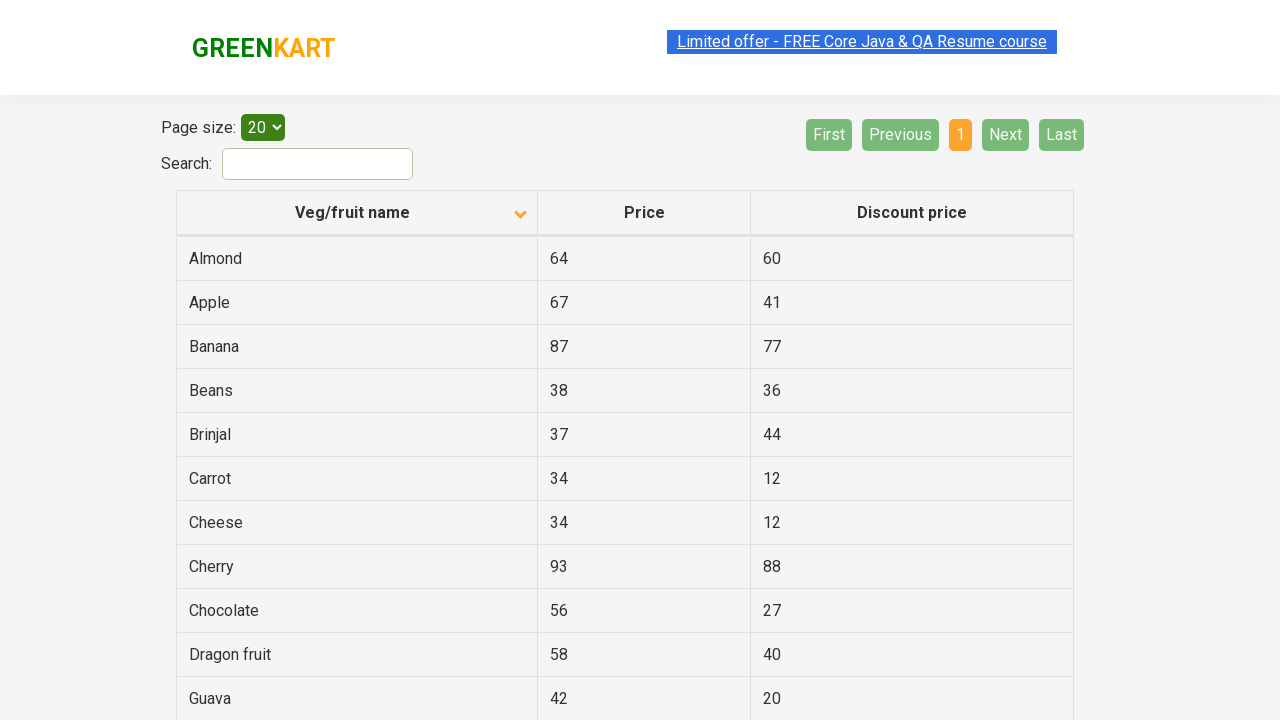

Retrieved all text contents from first column
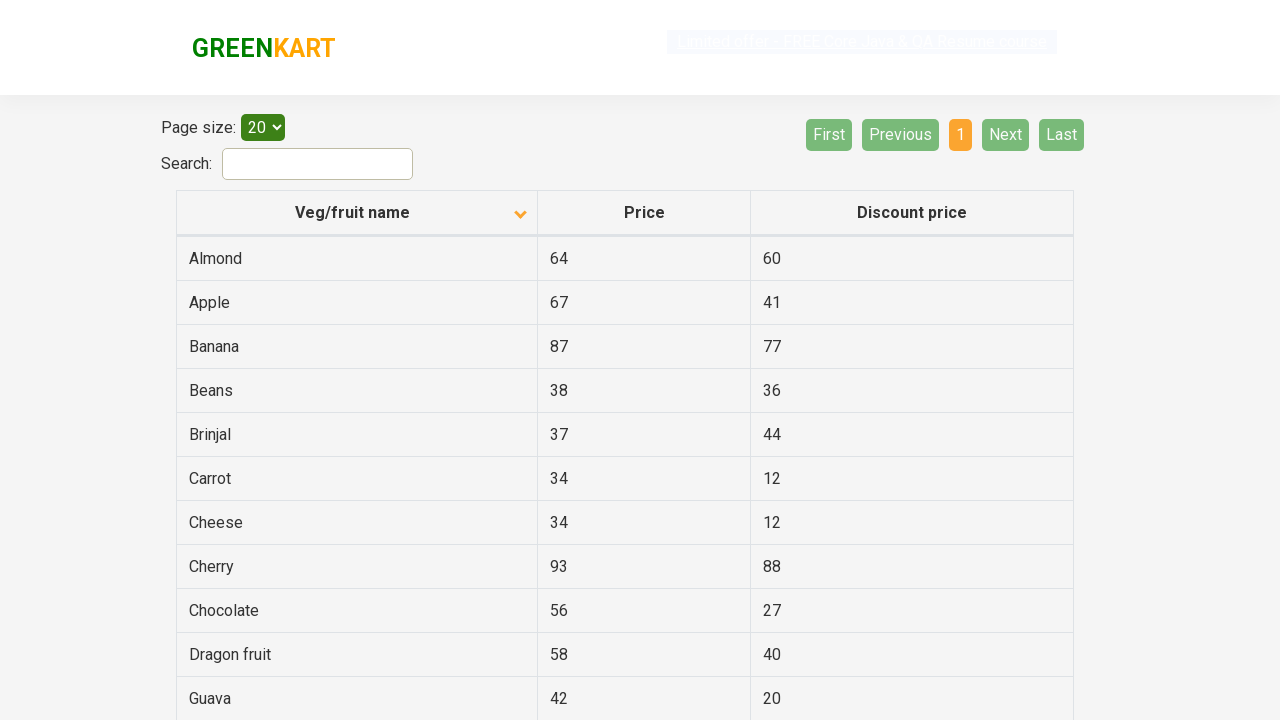

Verified that table column is sorted correctly by comparing with programmatically sorted version
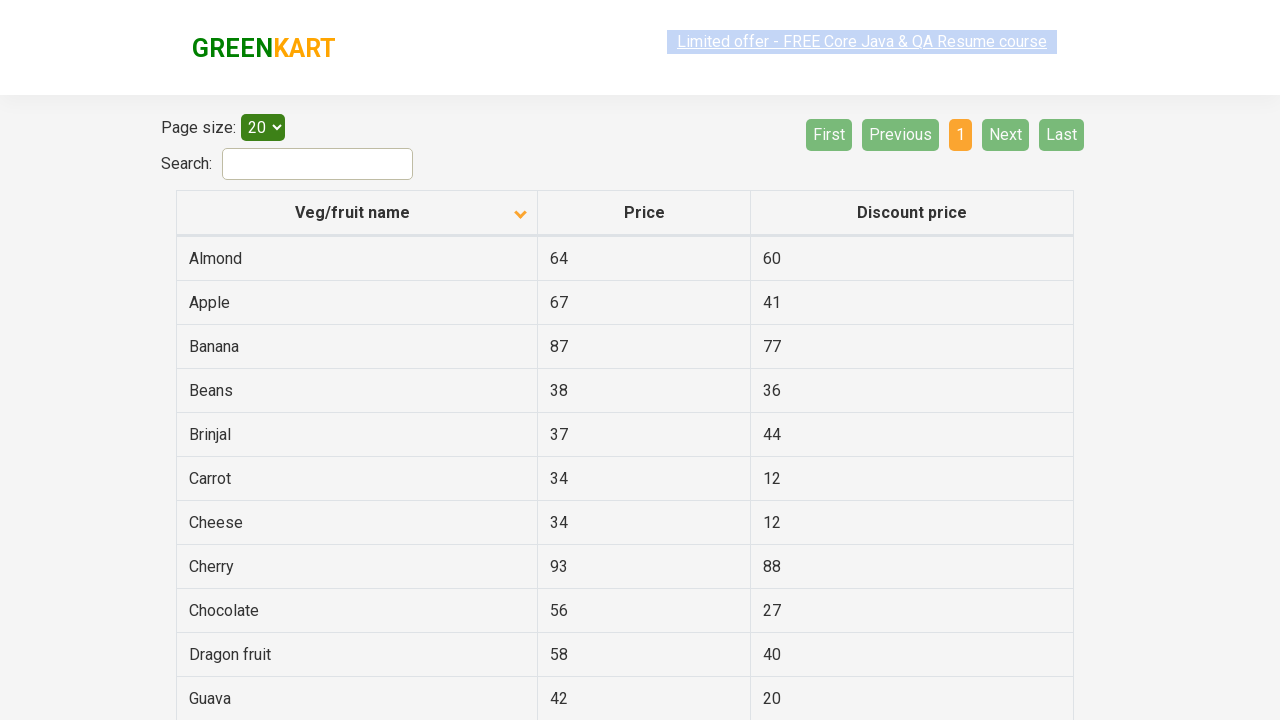

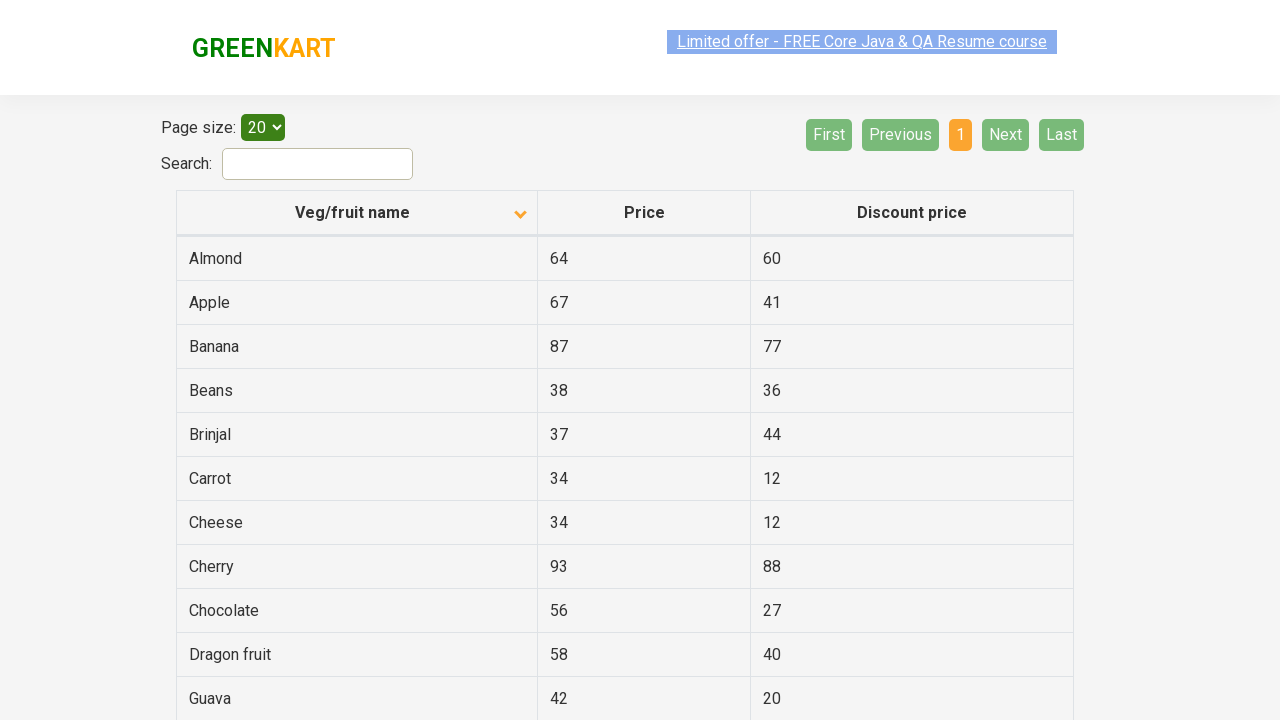